Tests file download functionality by navigating to a download page and clicking the first download link to trigger a file download.

Starting URL: https://the-internet.herokuapp.com/download

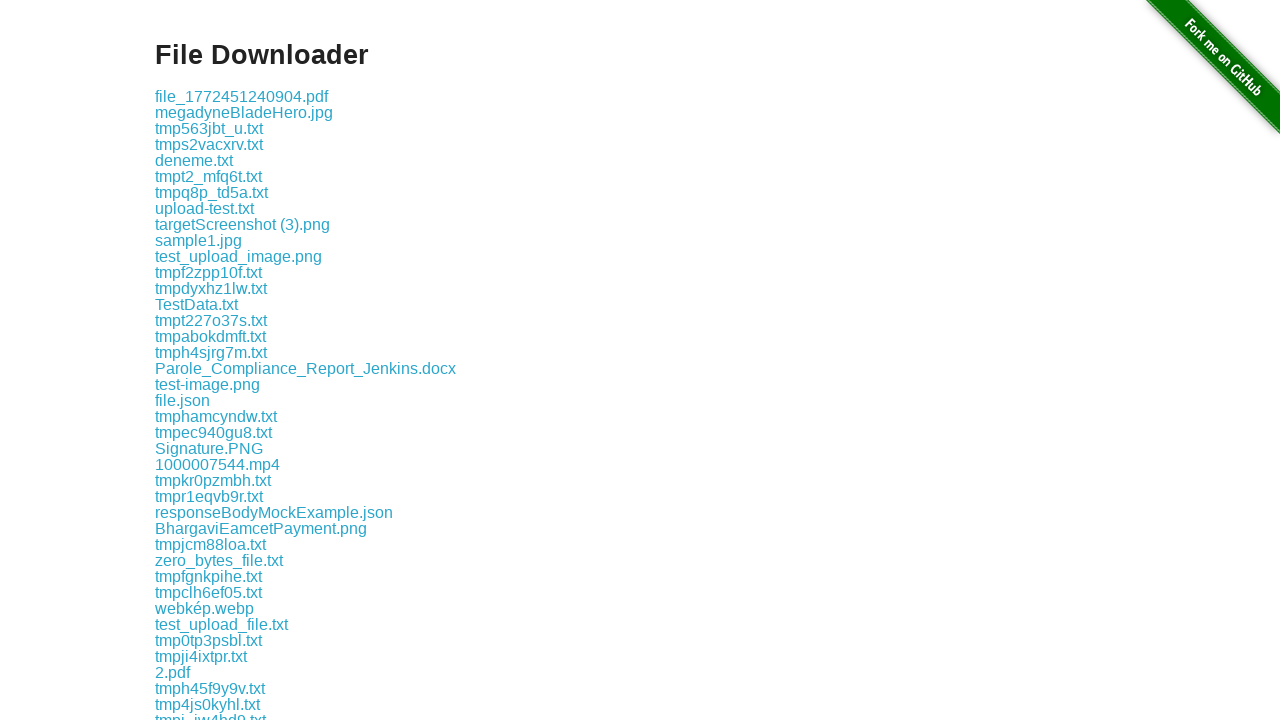

Navigated to the download page
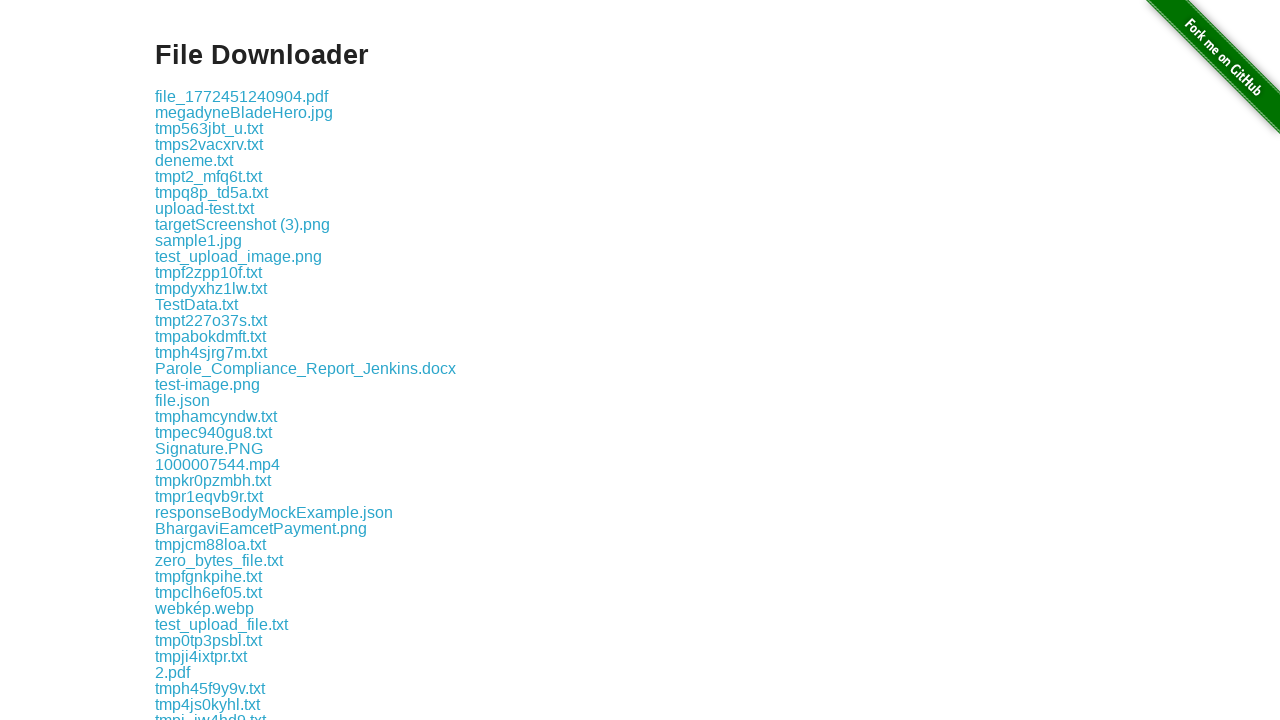

Located the first download link
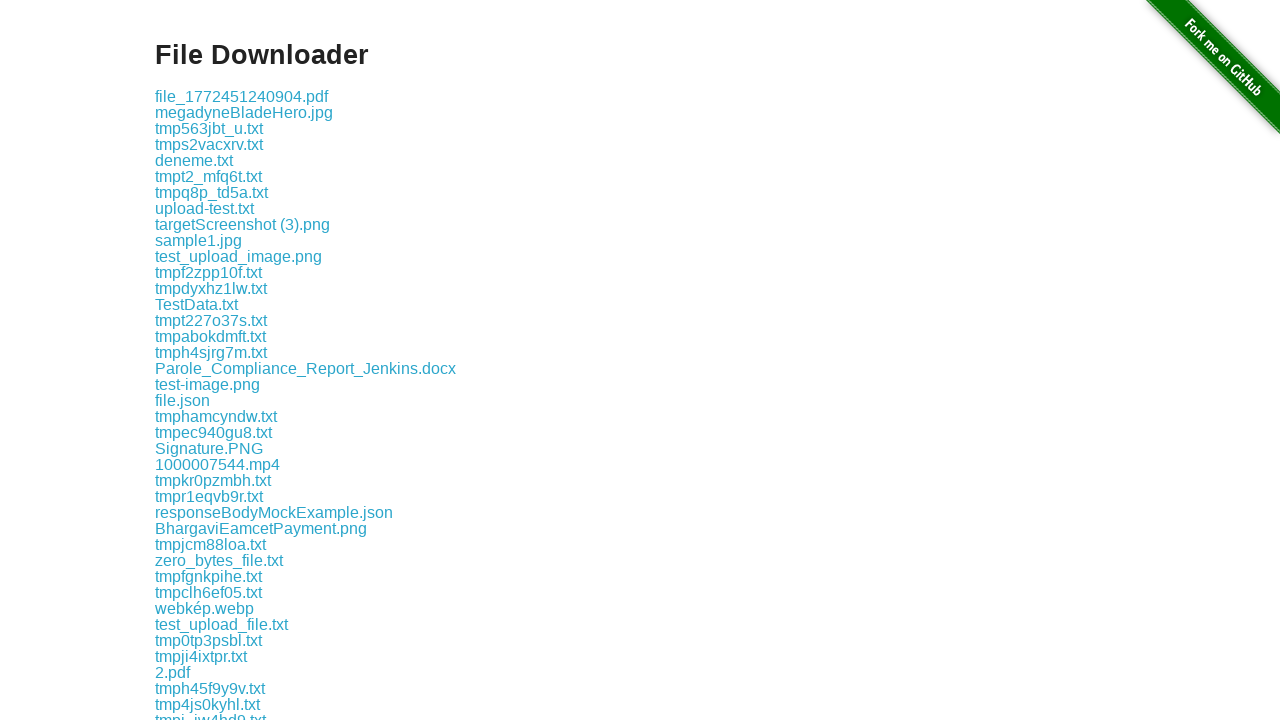

Clicked the first download link to trigger file download at (242, 96) on .example a >> nth=0
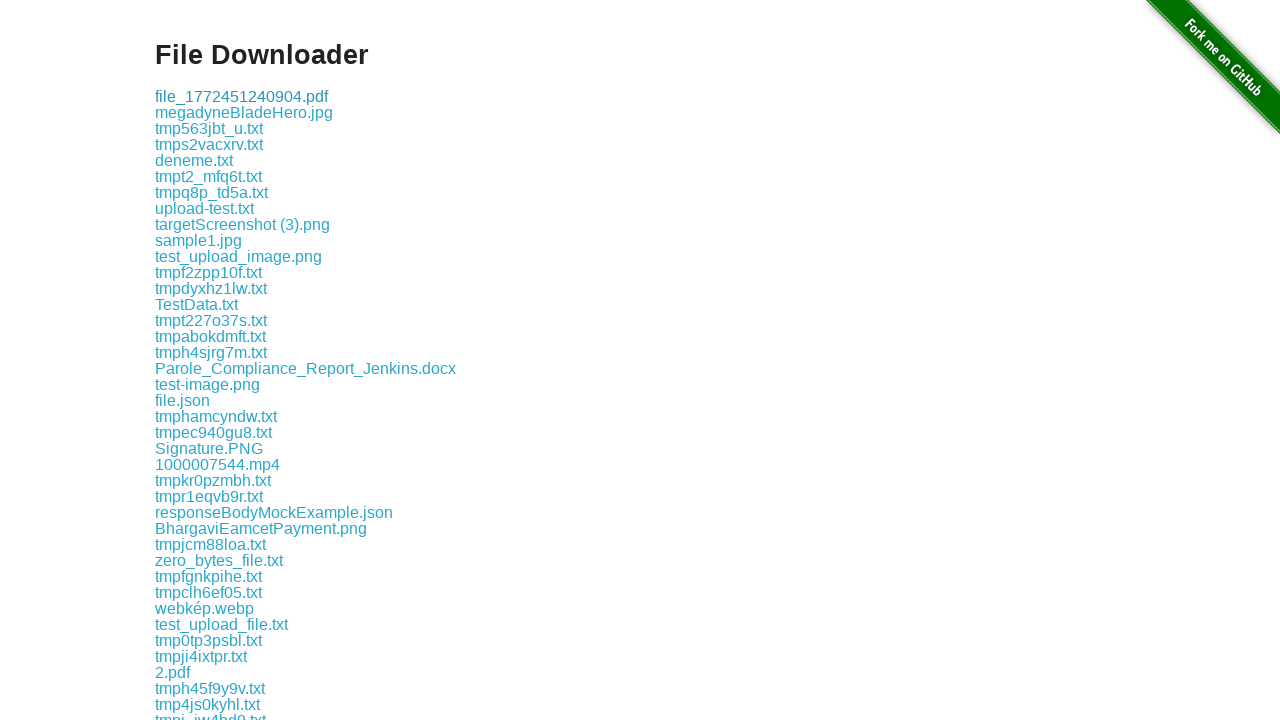

Waited 2 seconds for download to initiate
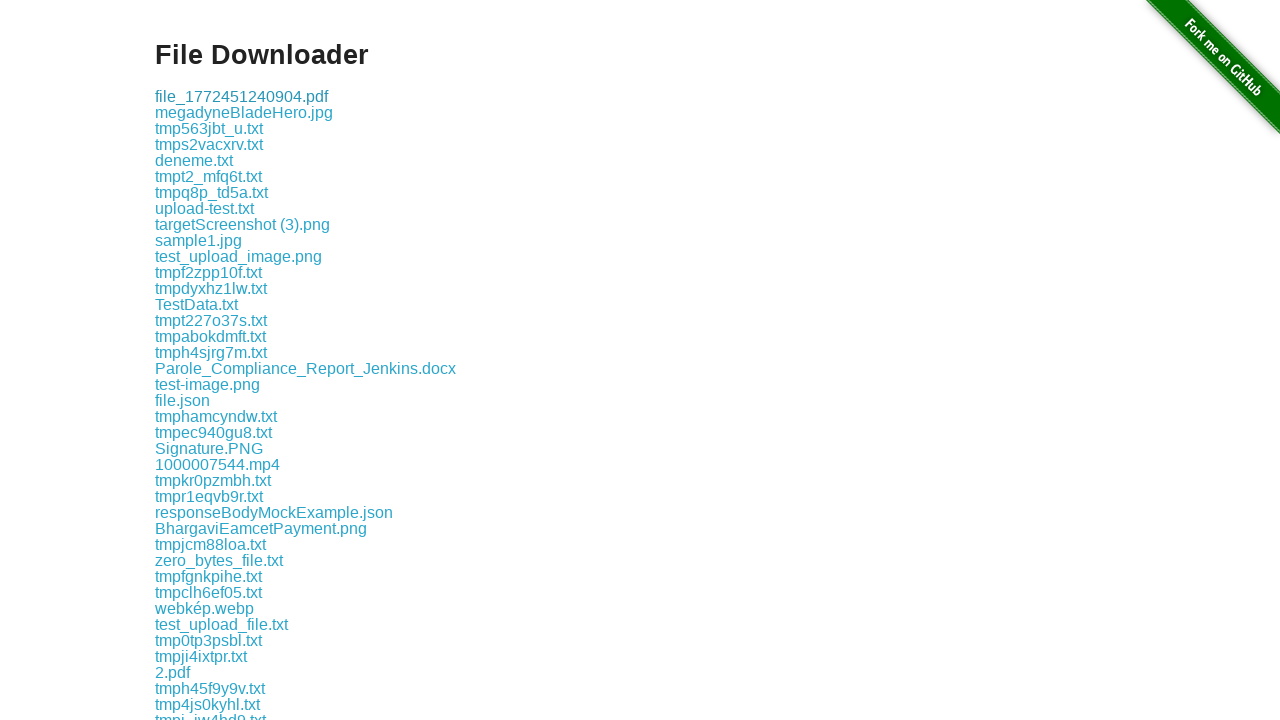

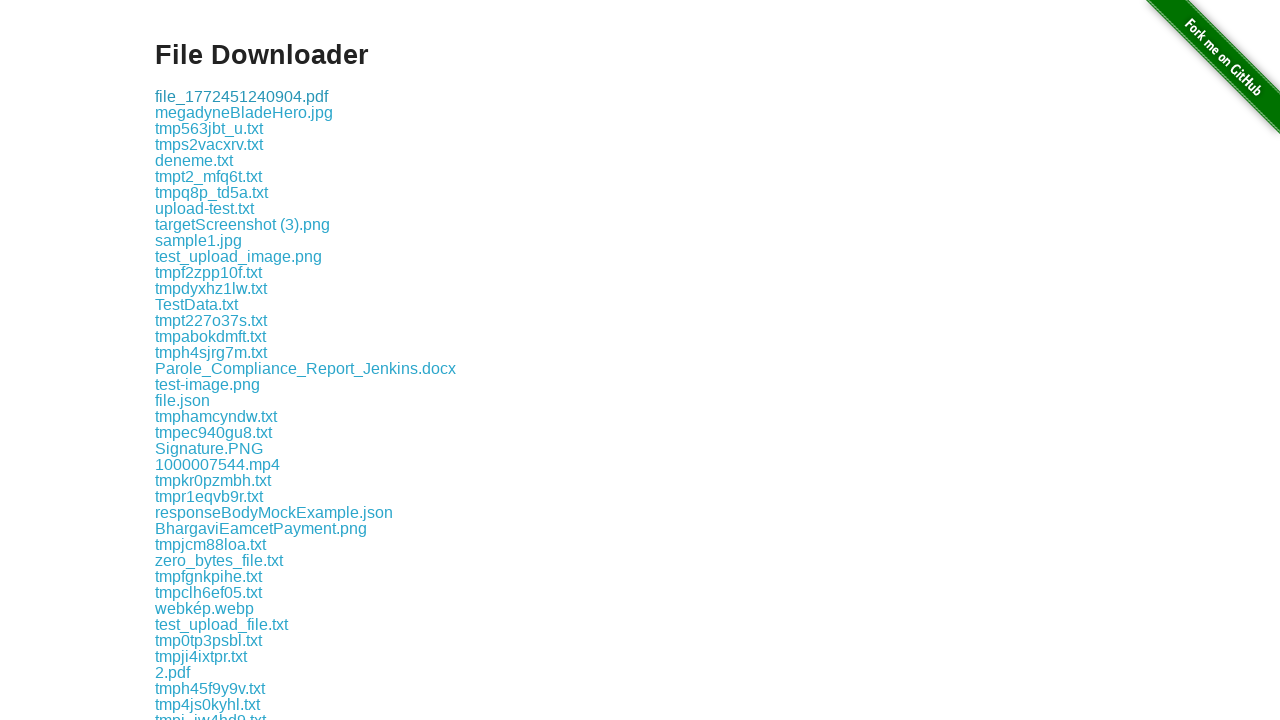